Tests click-and-hold, move to element, then release mouse button actions for drag operation

Starting URL: https://crossbrowsertesting.github.io/drag-and-drop

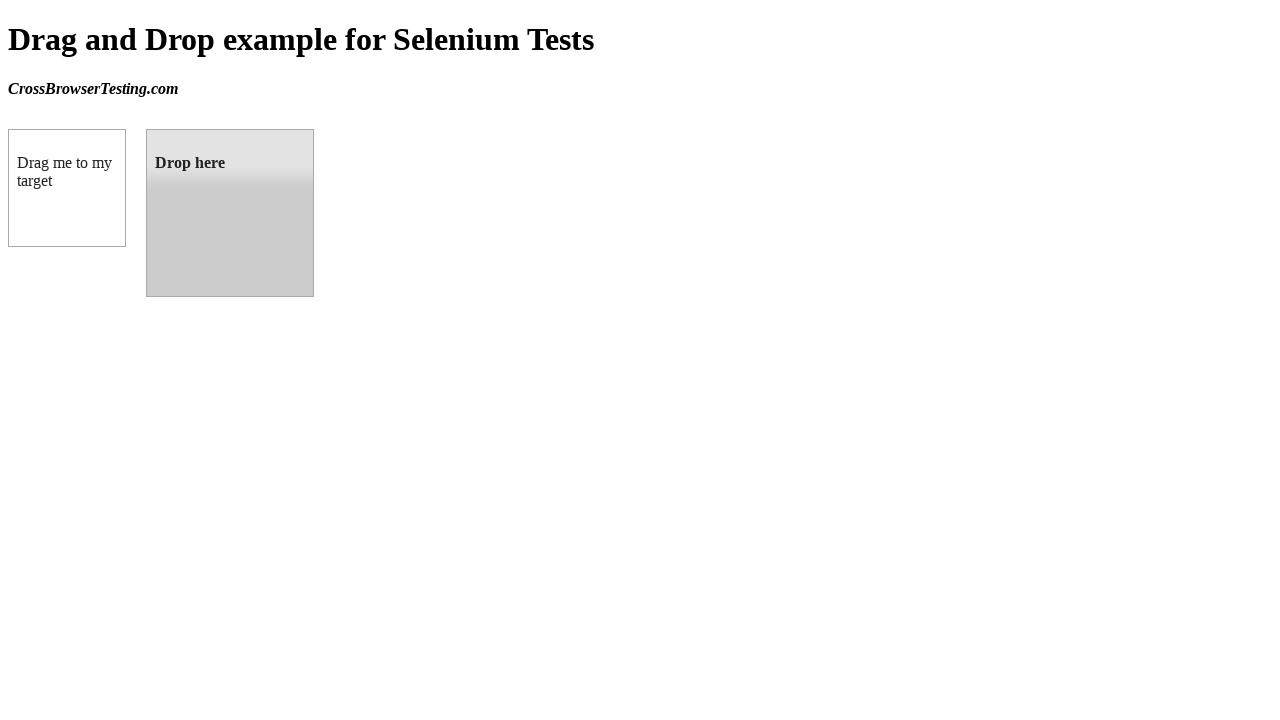

Located draggable source element (box A)
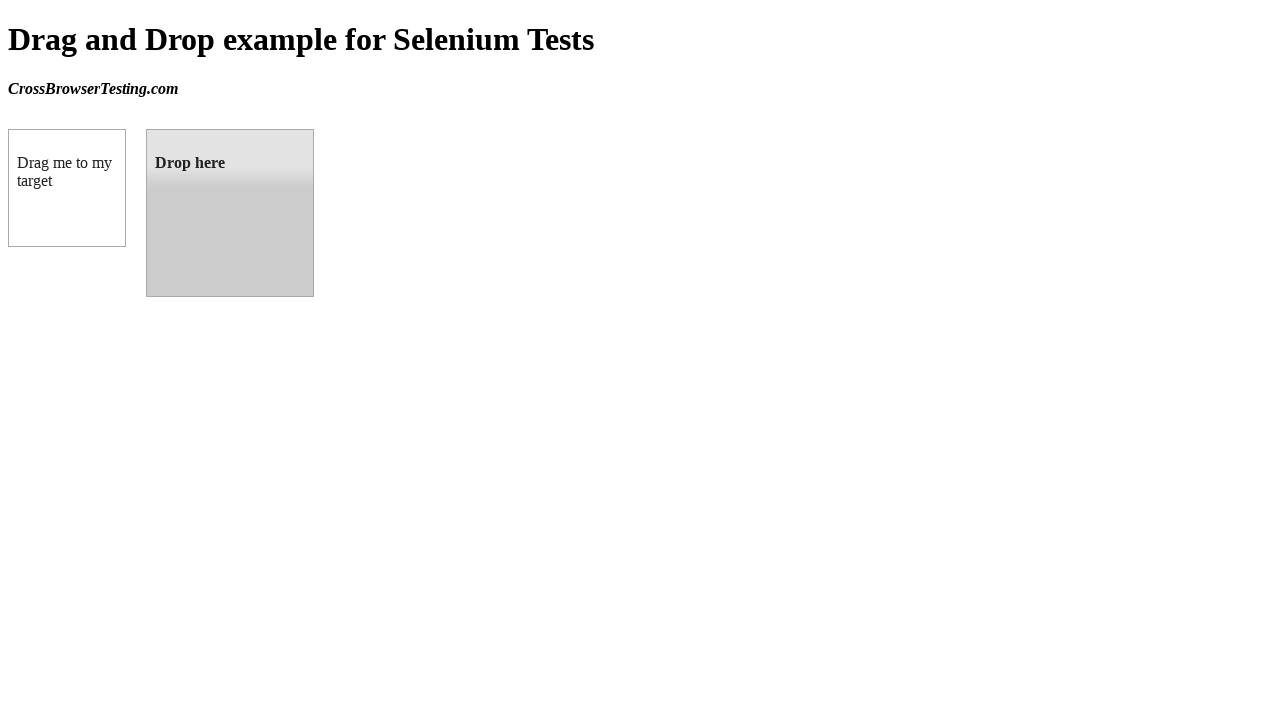

Located droppable target element (box B)
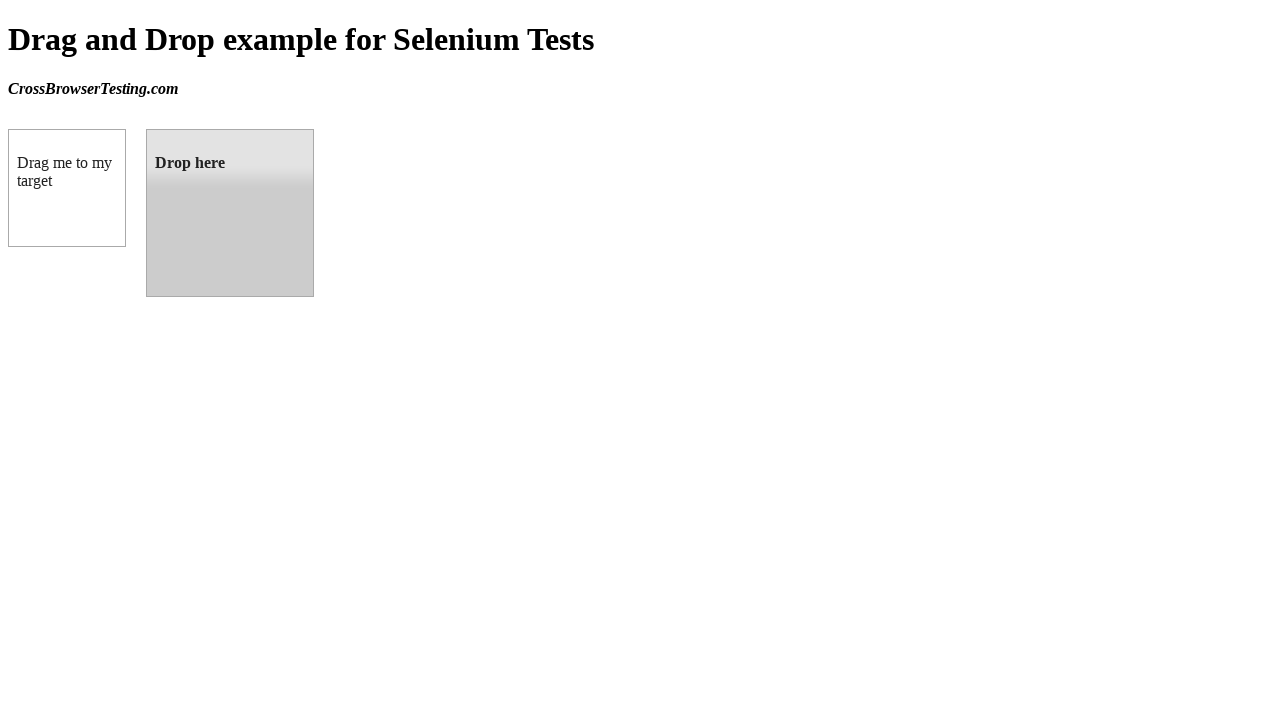

Waited for source element to be visible
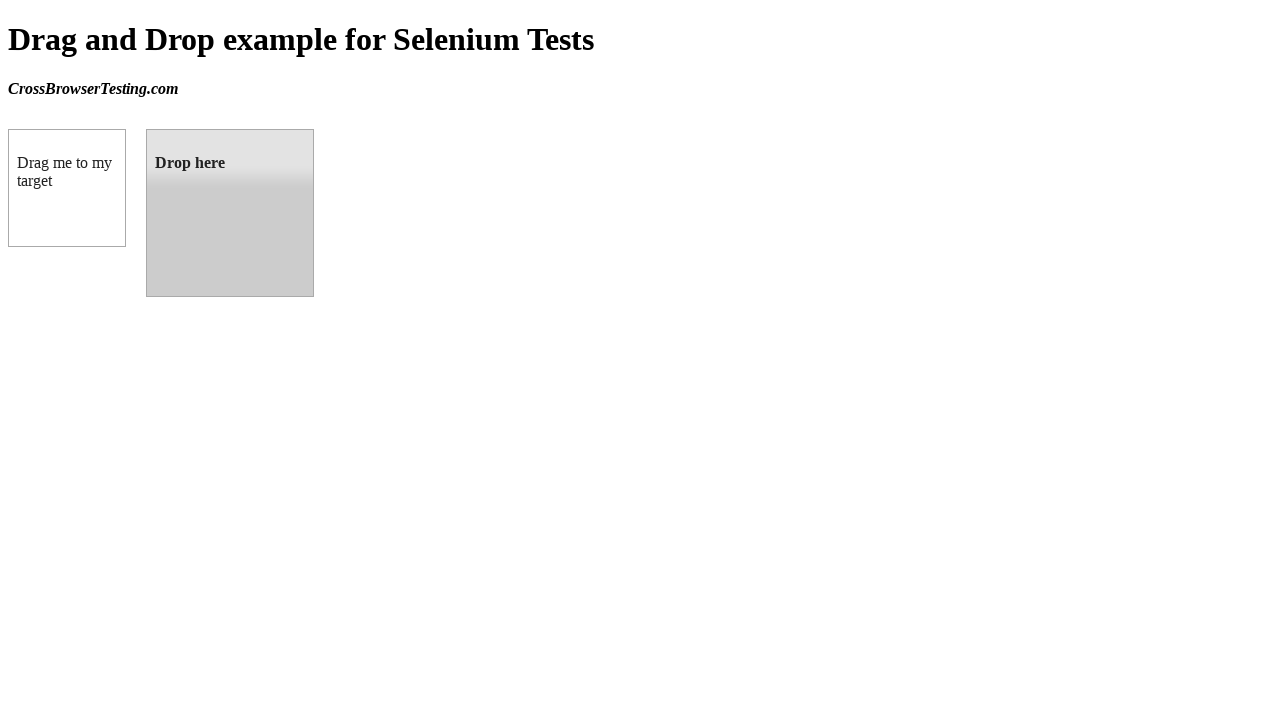

Waited for target element to be visible
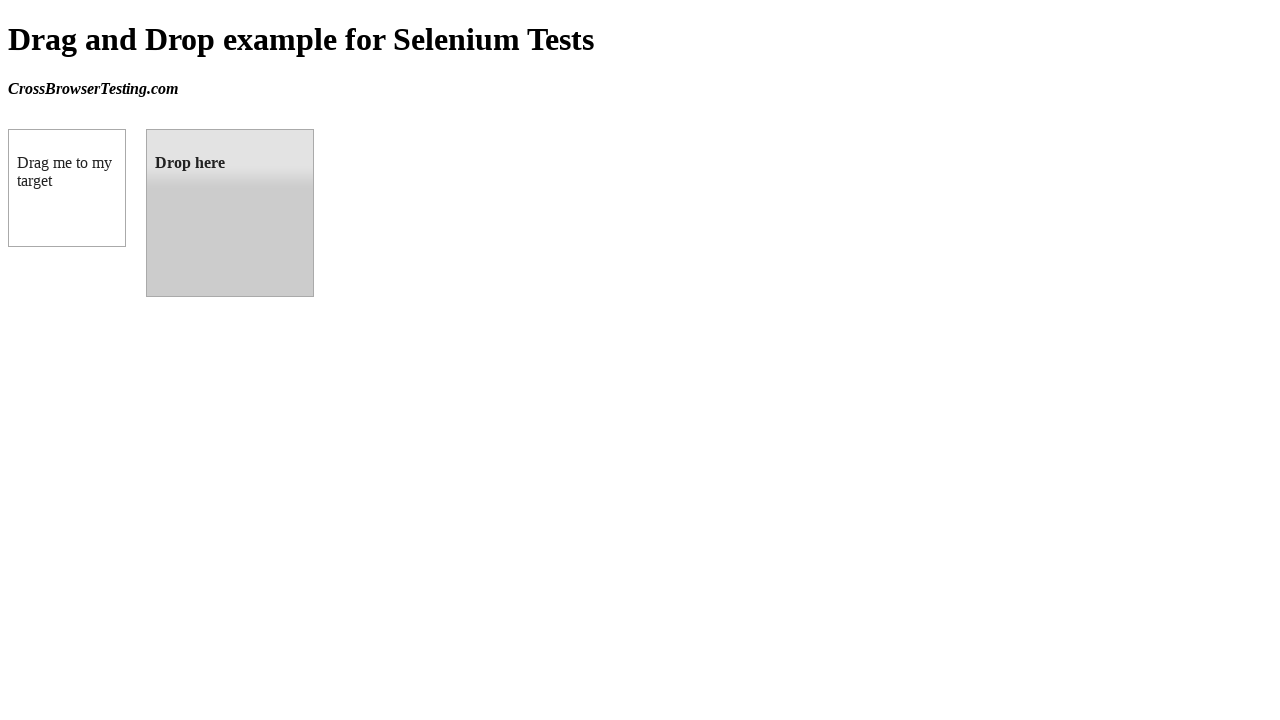

Retrieved bounding box coordinates for source element
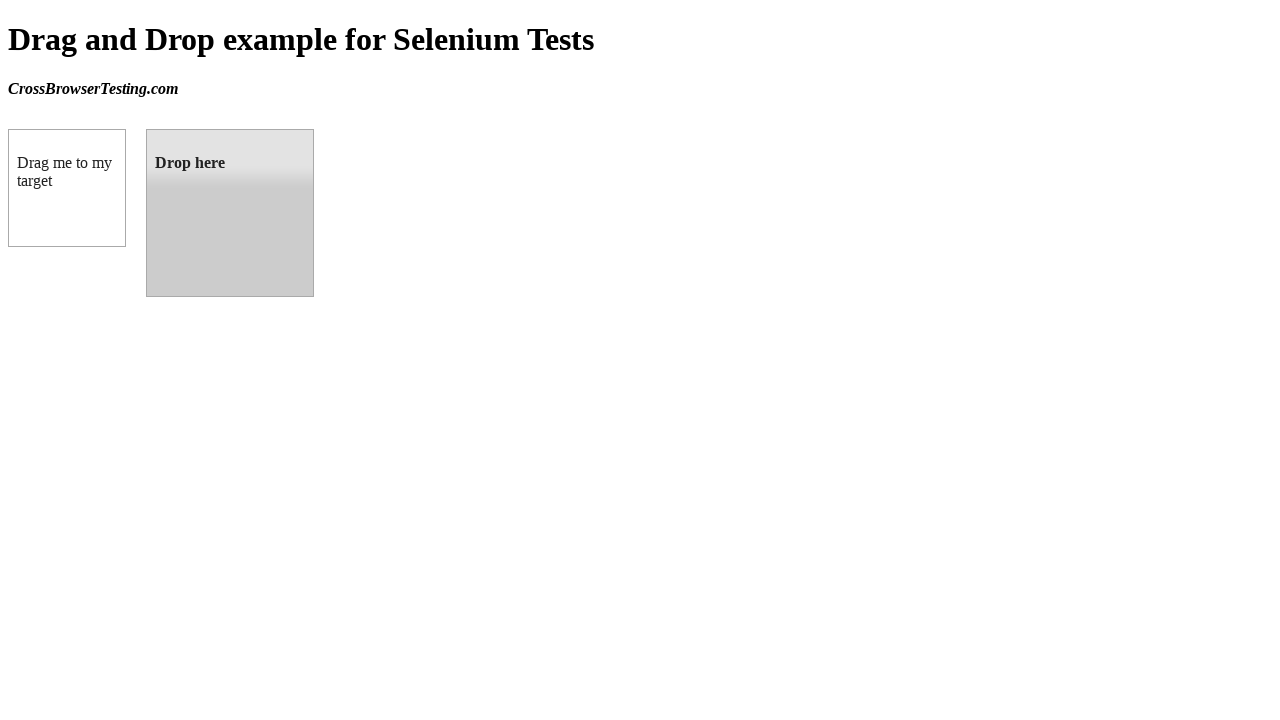

Retrieved bounding box coordinates for target element
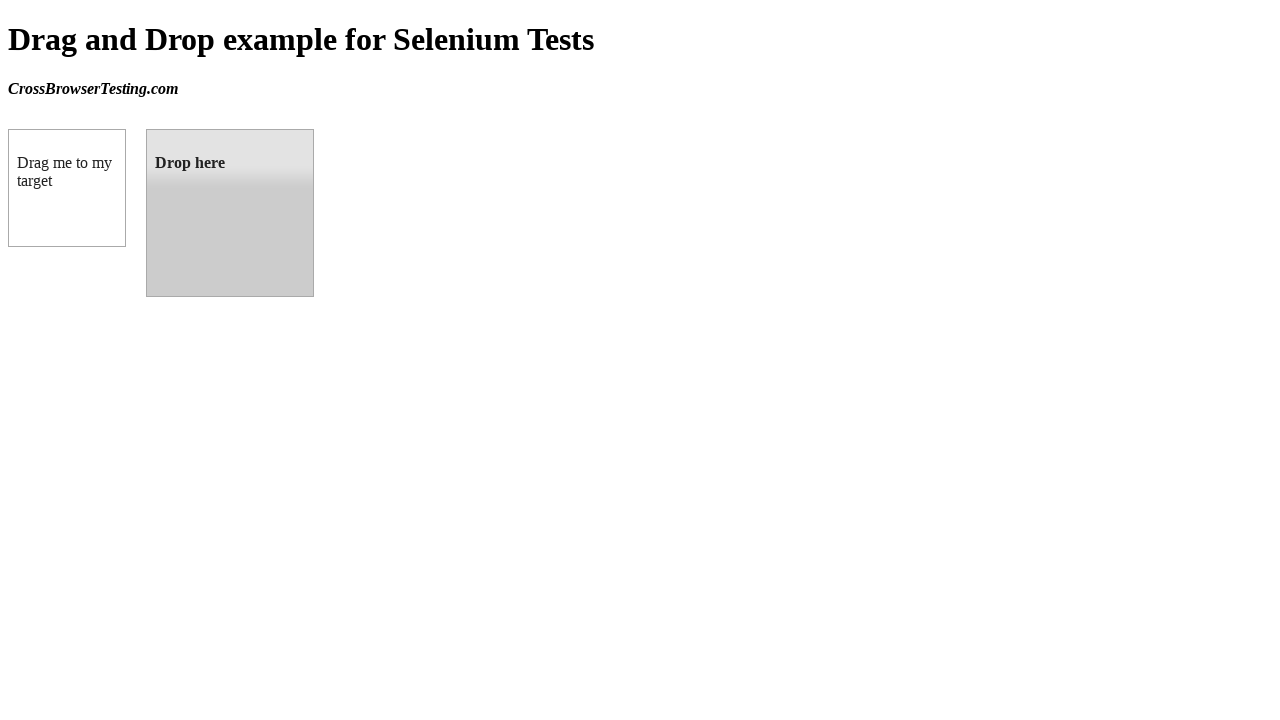

Moved mouse to center of source element at (67, 188)
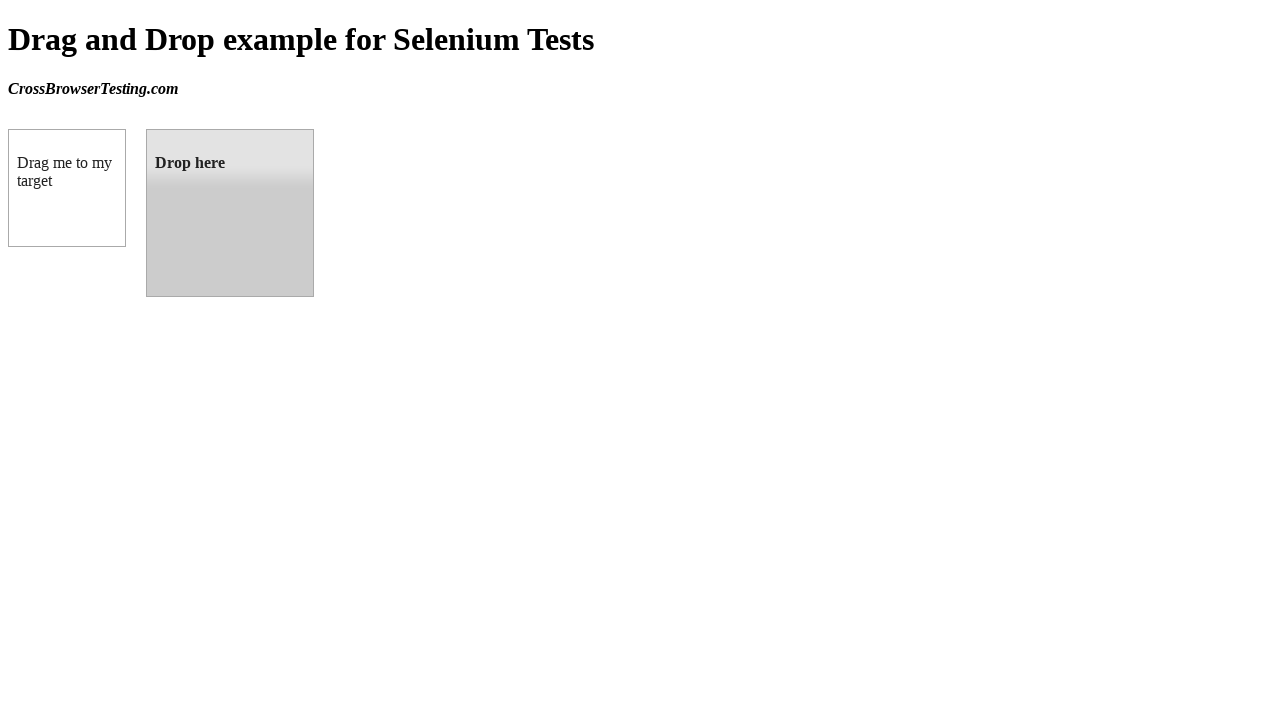

Pressed mouse button down to start drag operation at (67, 188)
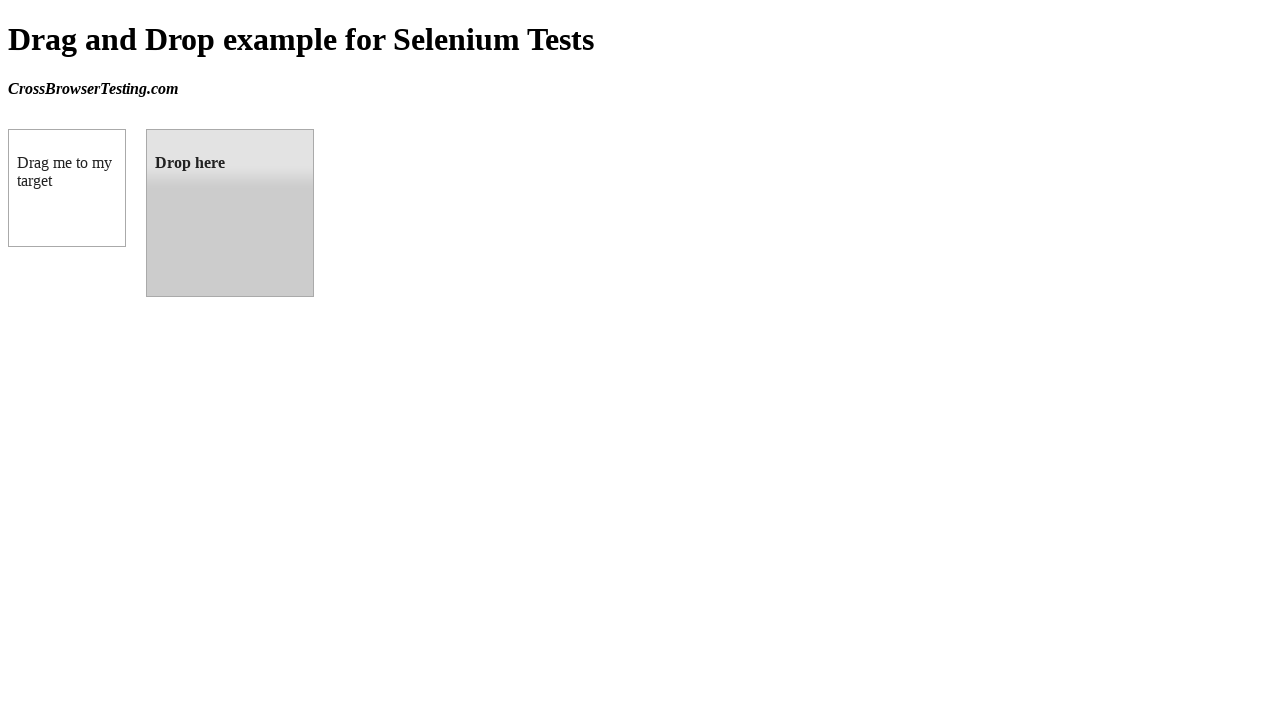

Moved mouse to center of target element while holding button at (230, 213)
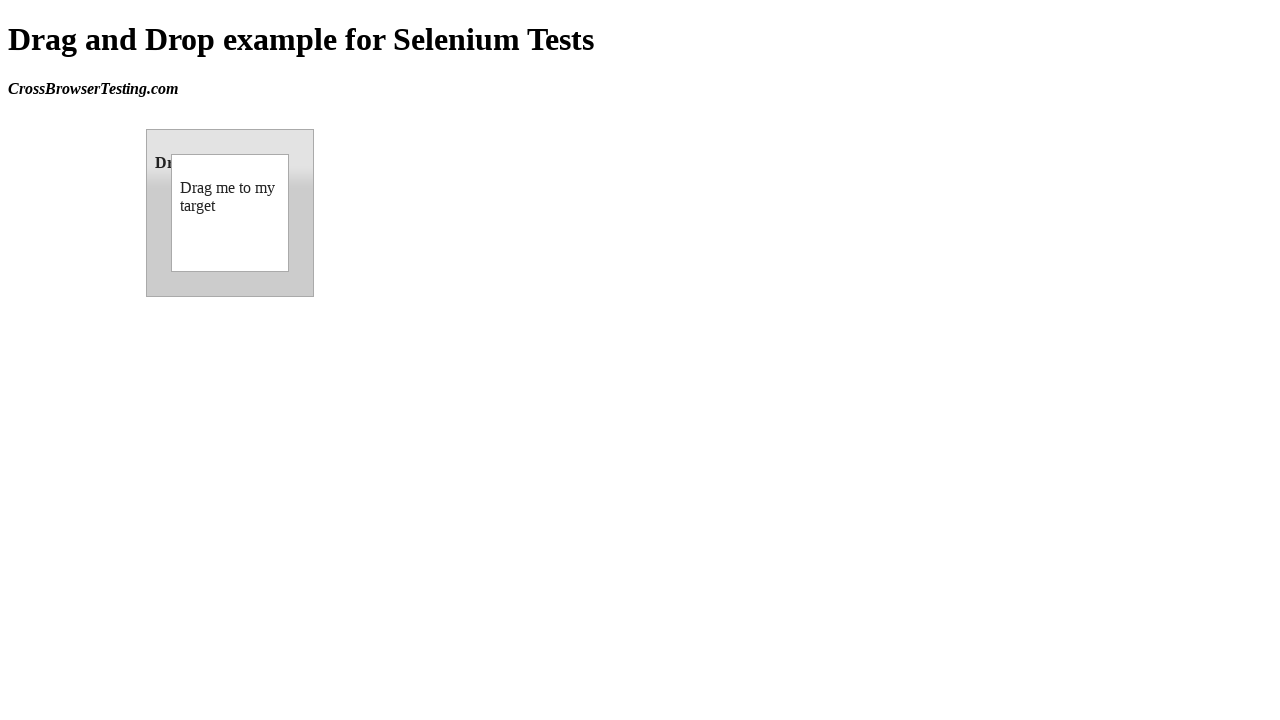

Released mouse button to complete drag-and-drop operation at (230, 213)
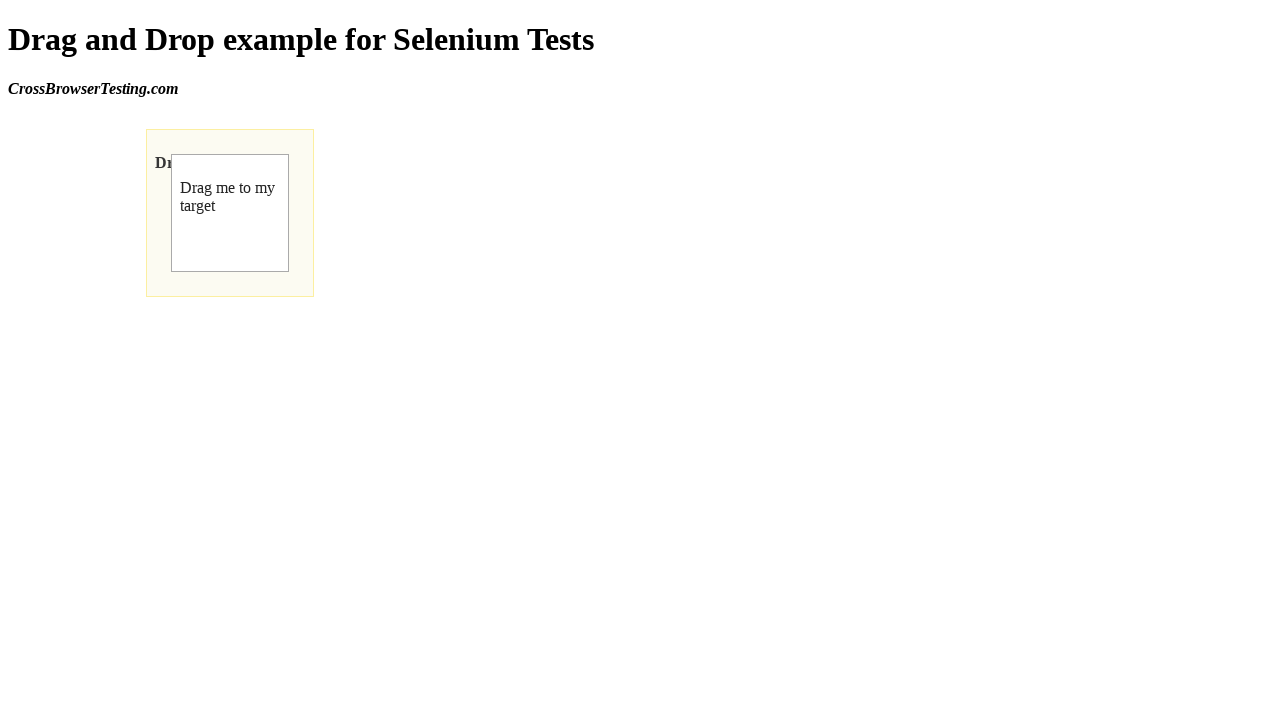

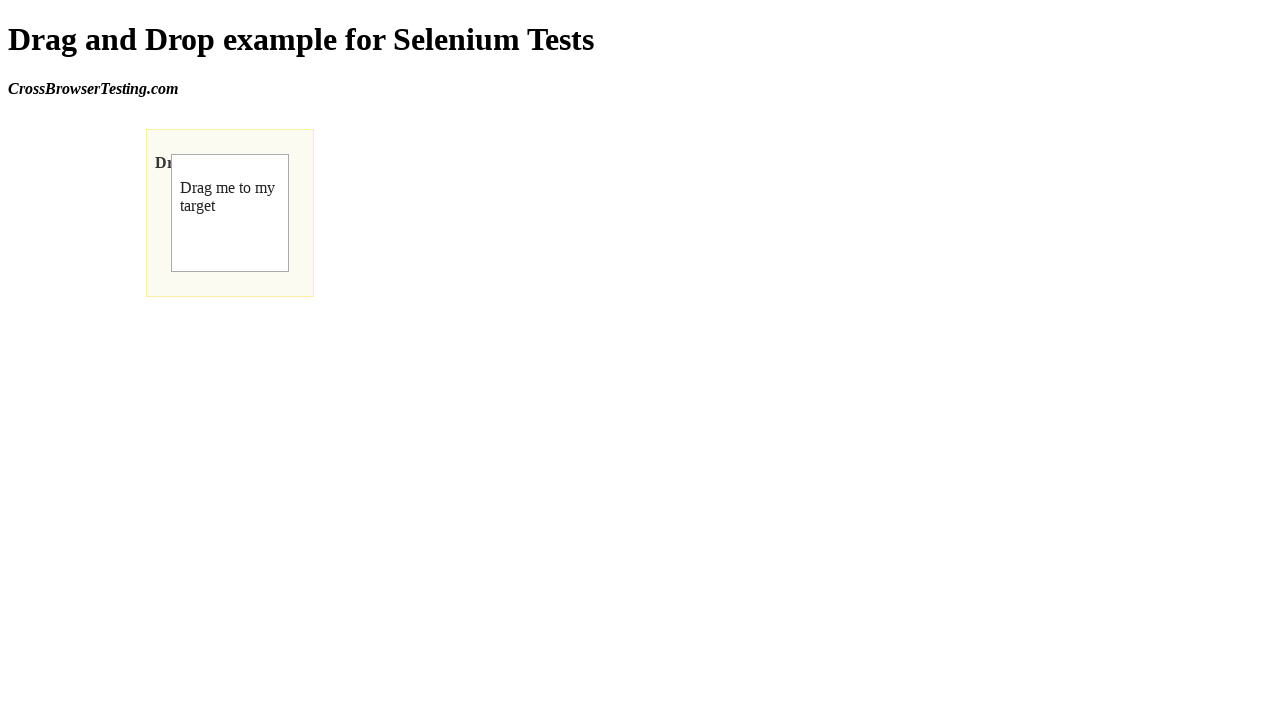